Tests navigation from the Disappearing Elements page by clicking the About button

Starting URL: https://the-internet.herokuapp.com/

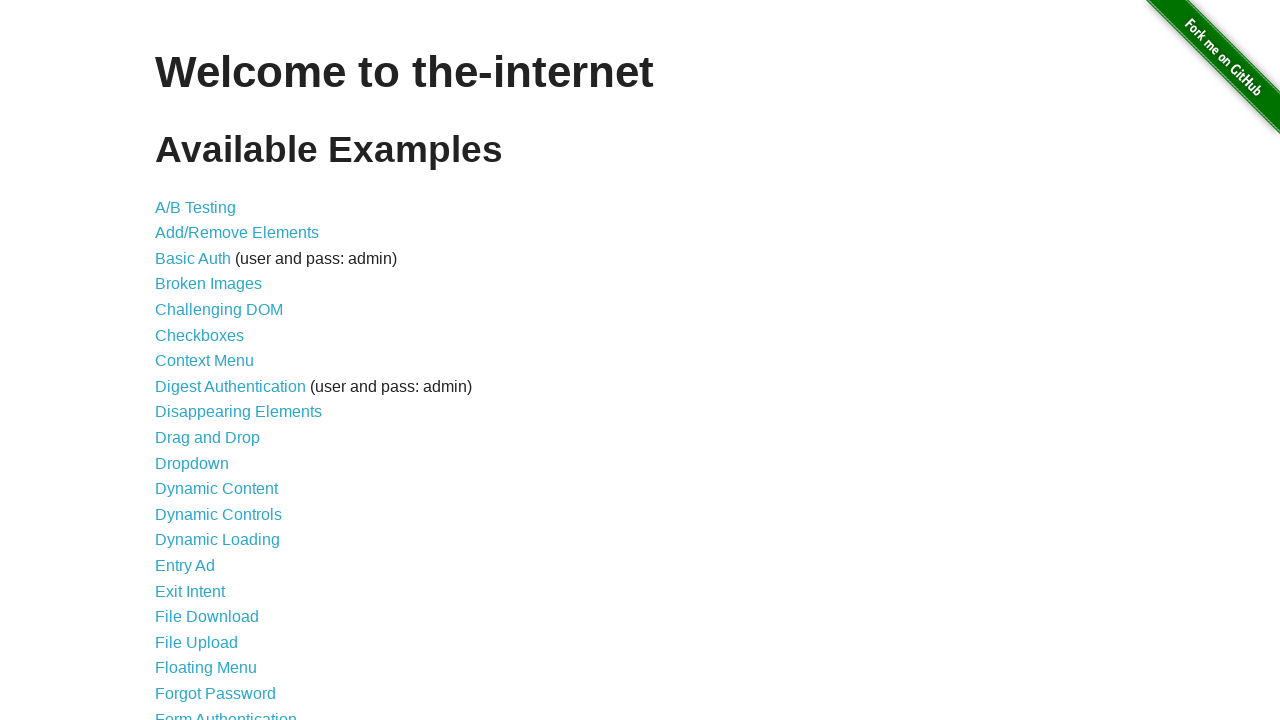

Clicked on Disappearing Elements link at (238, 412) on text='Disappearing Elements'
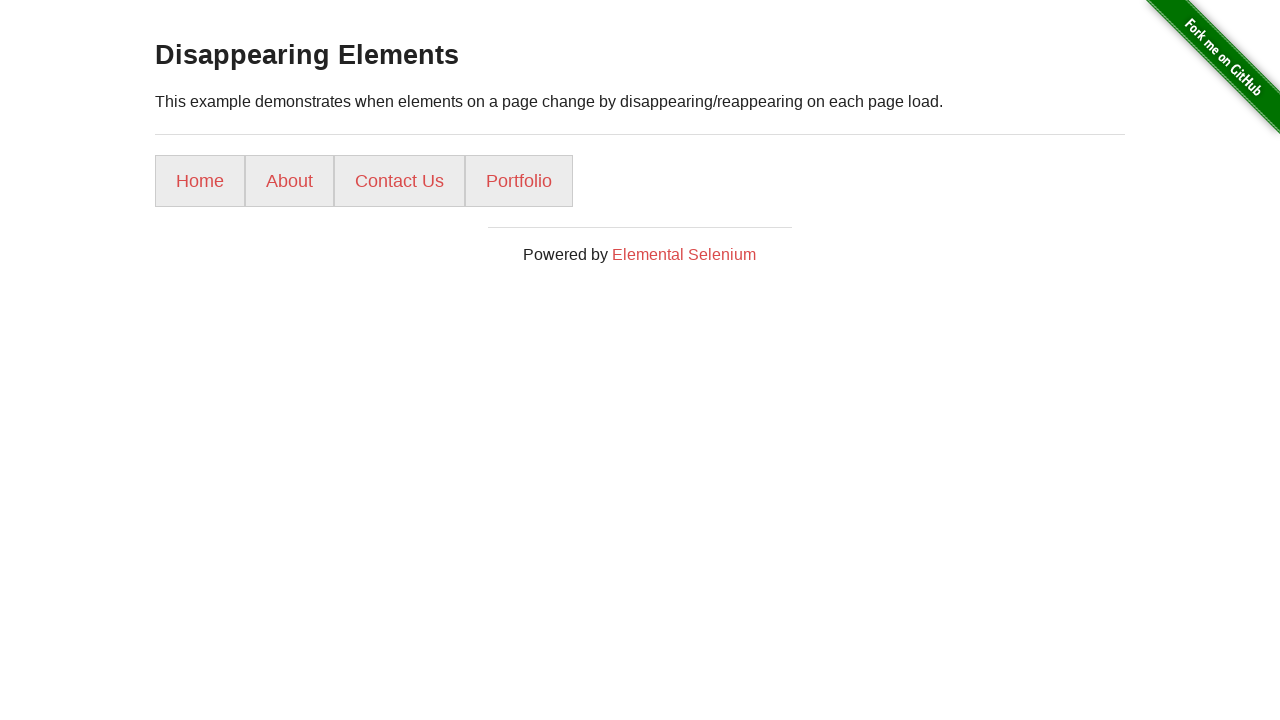

Waited for Disappearing Elements page to load
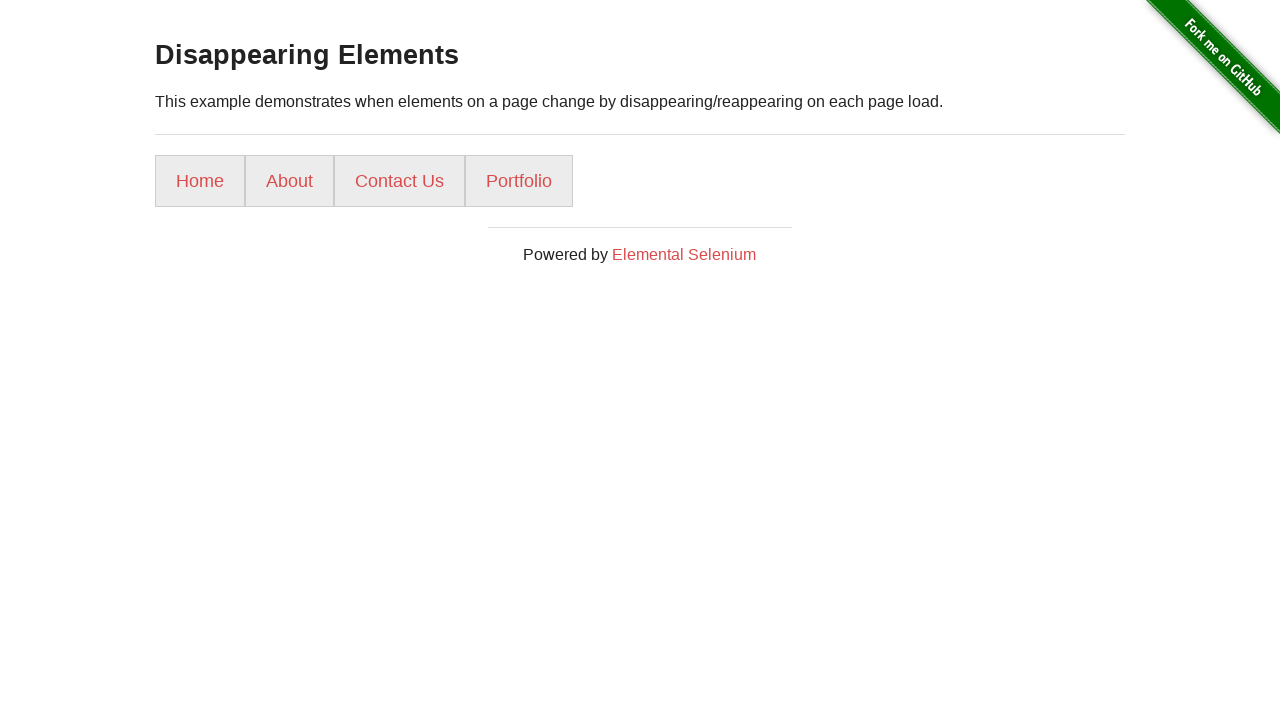

Clicked About button on Disappearing Elements page at (290, 181) on text='About'
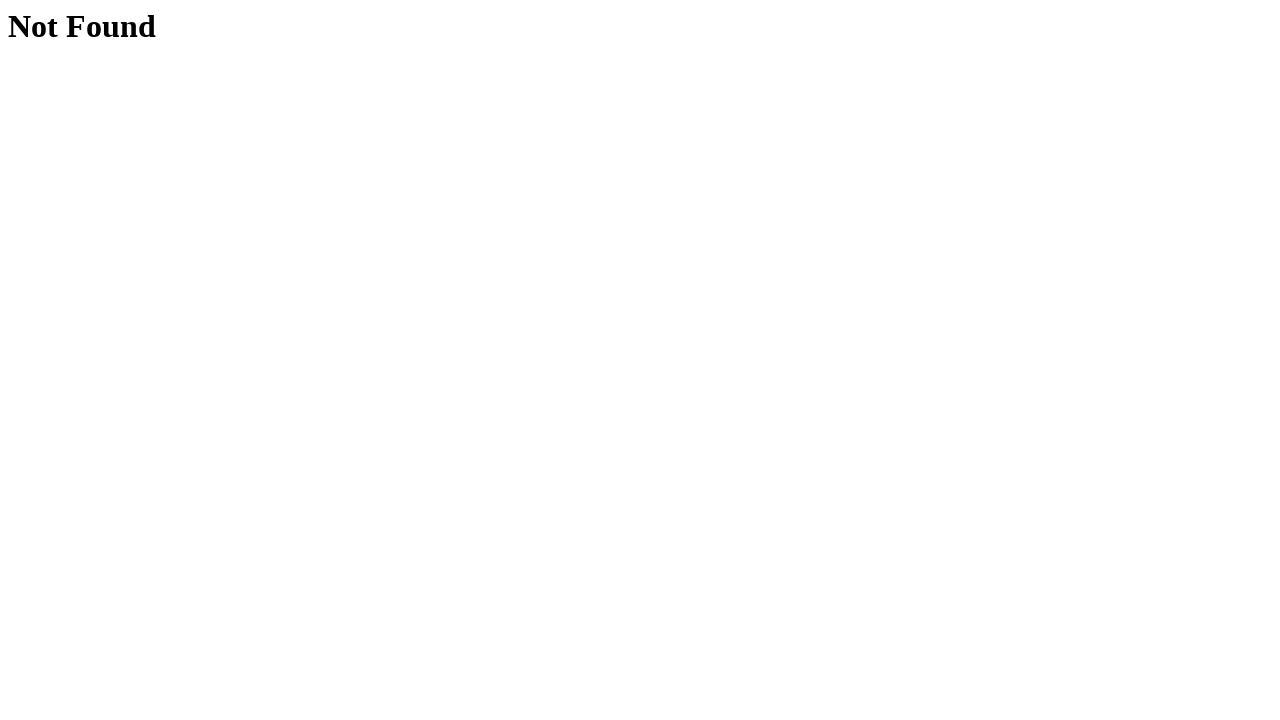

Waited for About page to load after clicking About button
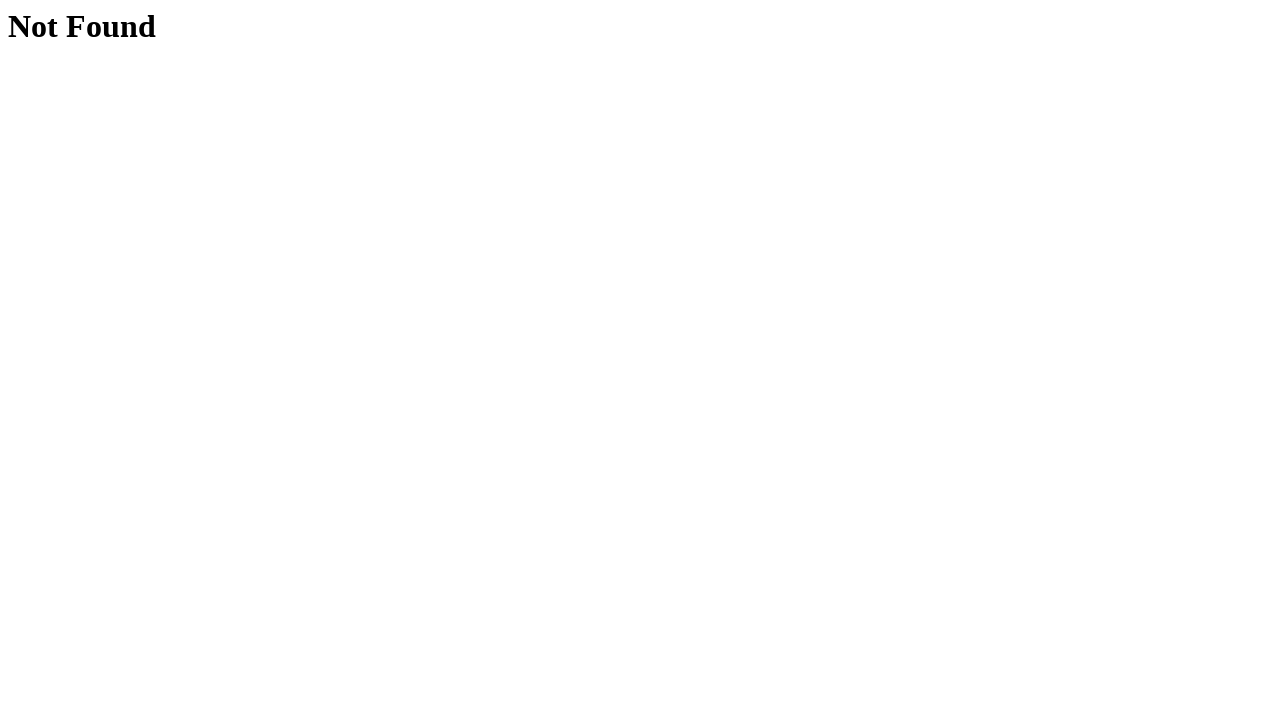

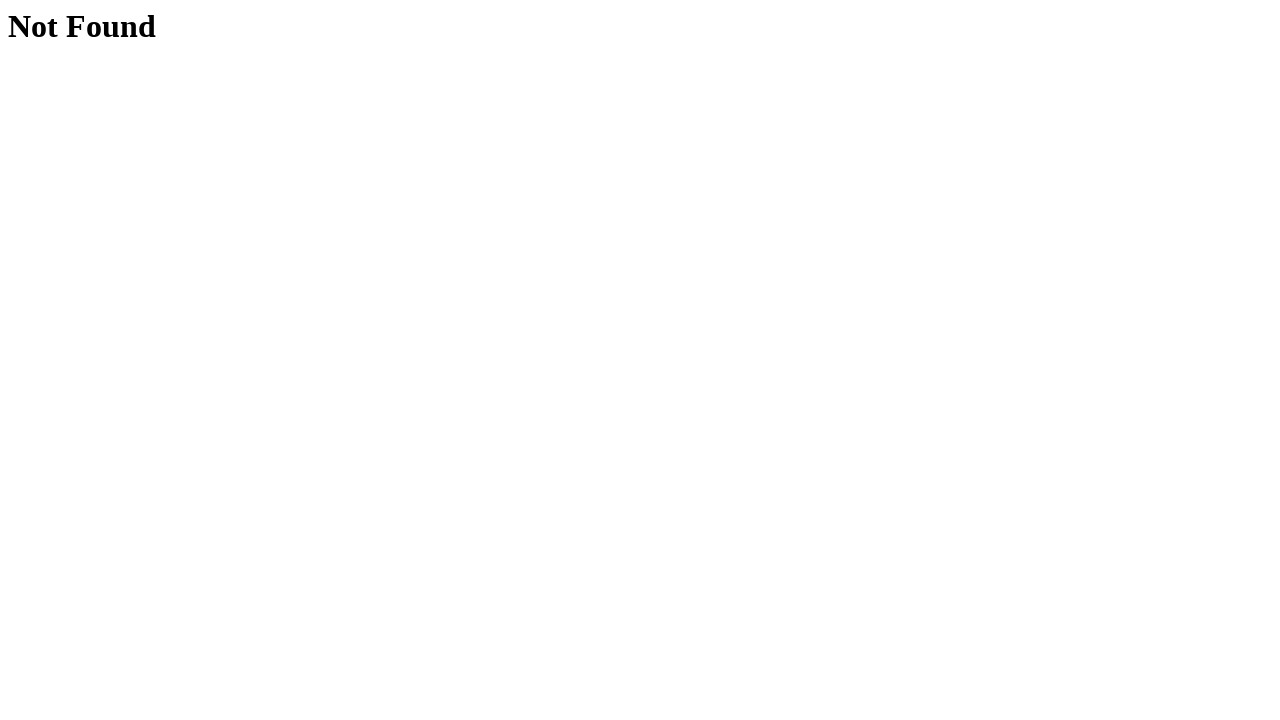